Tests that a valid 5-digit ZIP code is accepted and proceeds to the next registration step

Starting URL: https://www.sharelane.com/cgi-bin/register.py

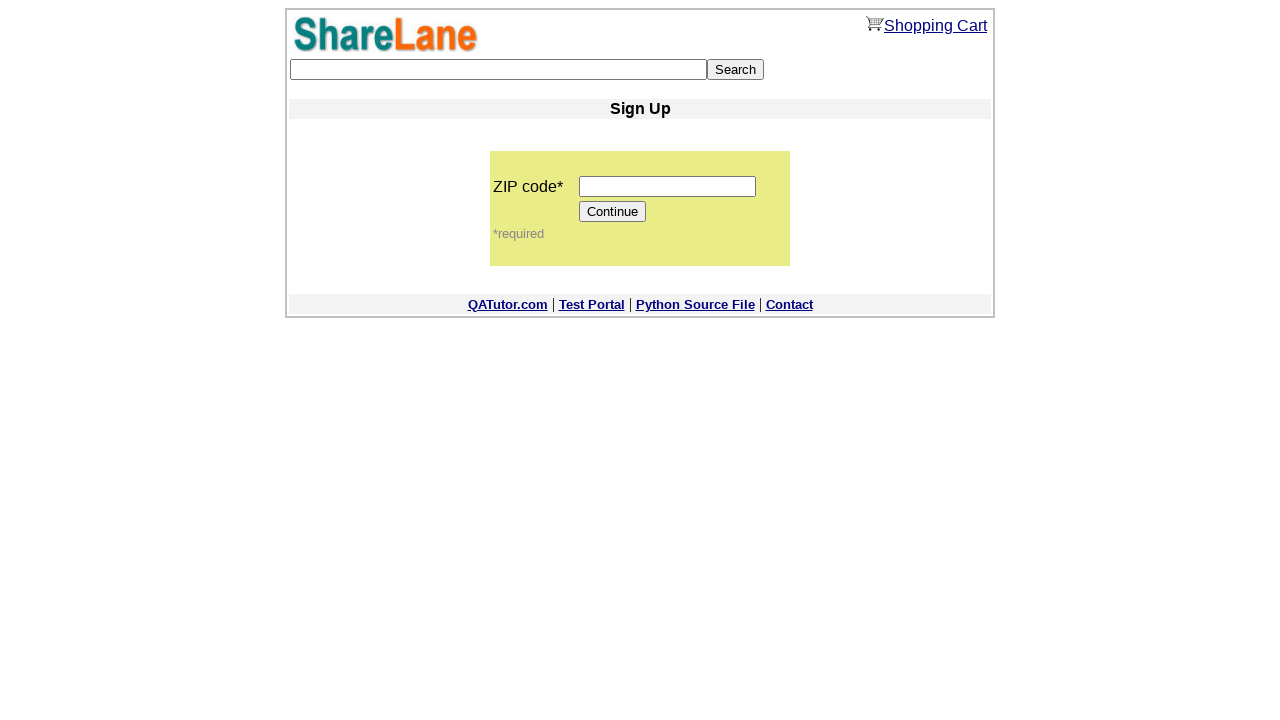

Navigated to ShareLane registration page
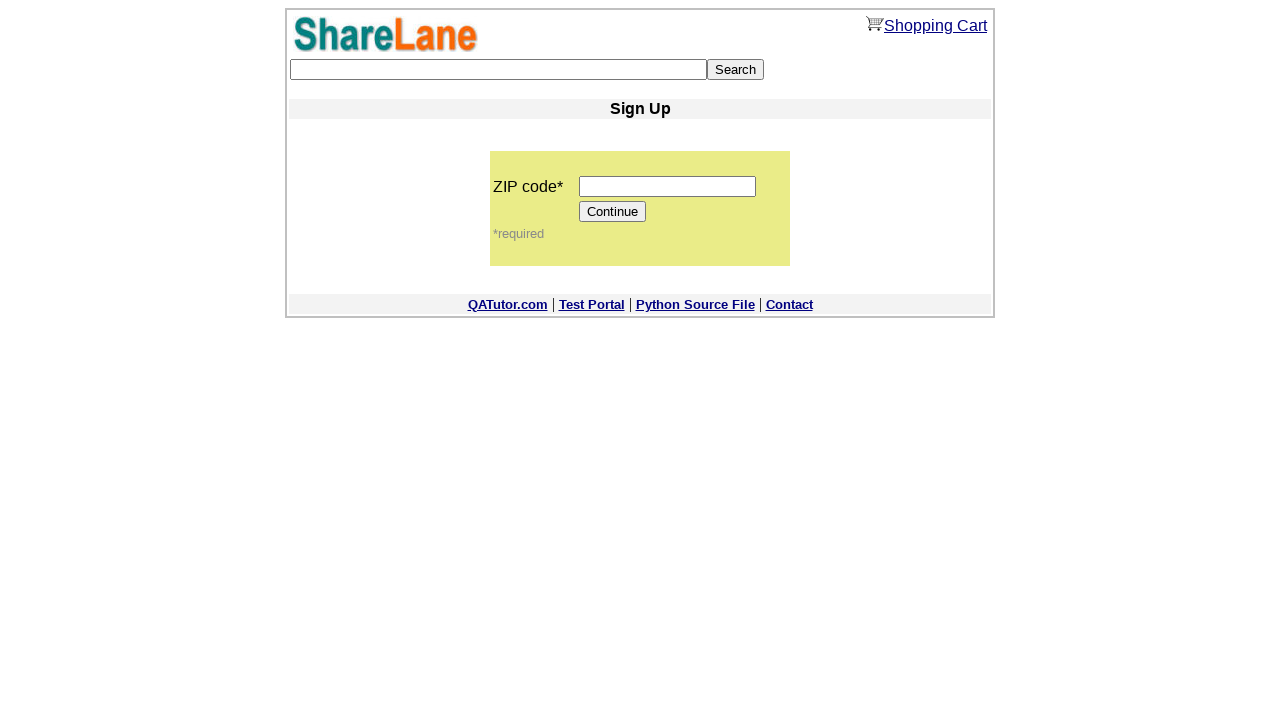

Entered valid 5-digit ZIP code '11111' on input[name='zip_code']
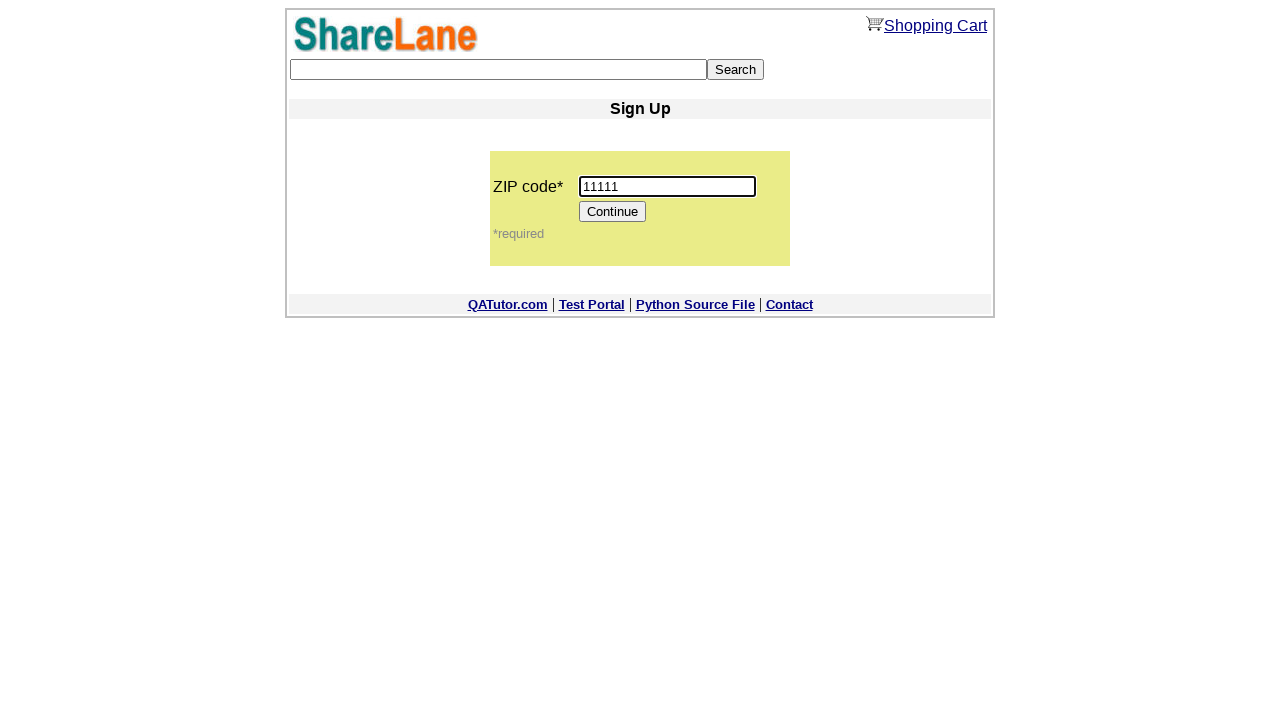

Clicked Continue button to proceed with valid ZIP code at (613, 212) on [value=Continue]
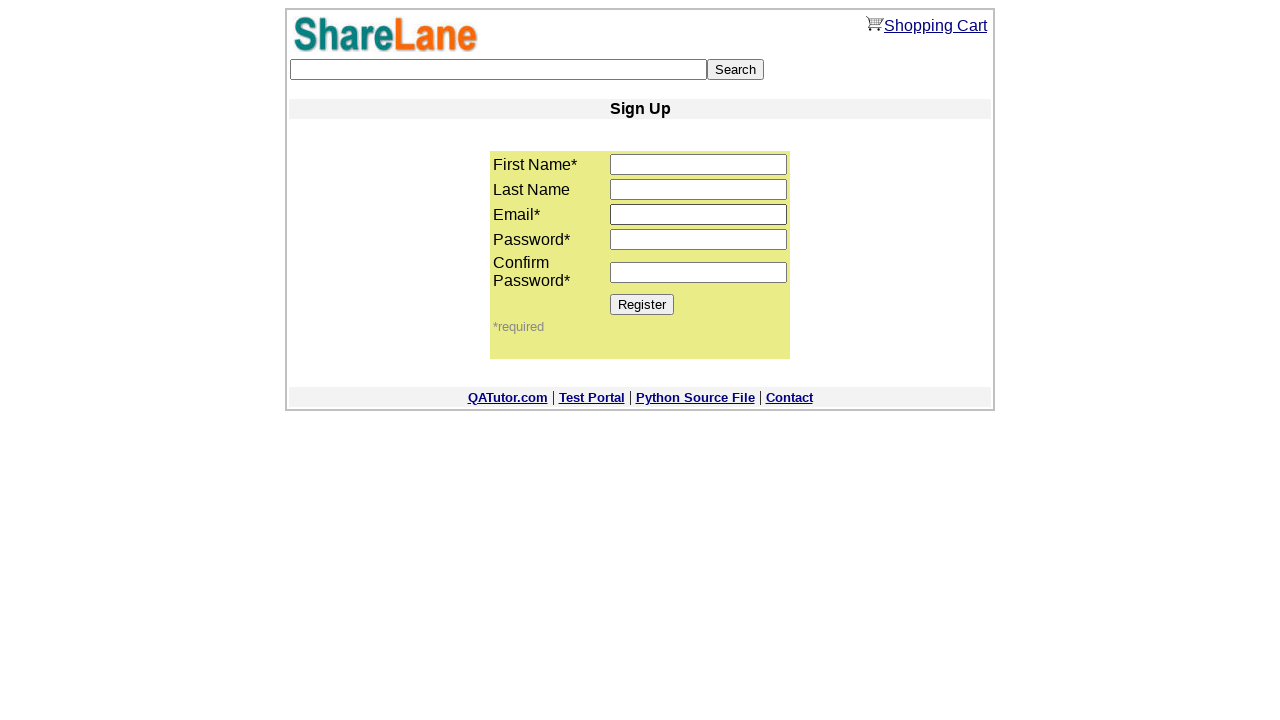

Verified next registration step loaded with Register button visible
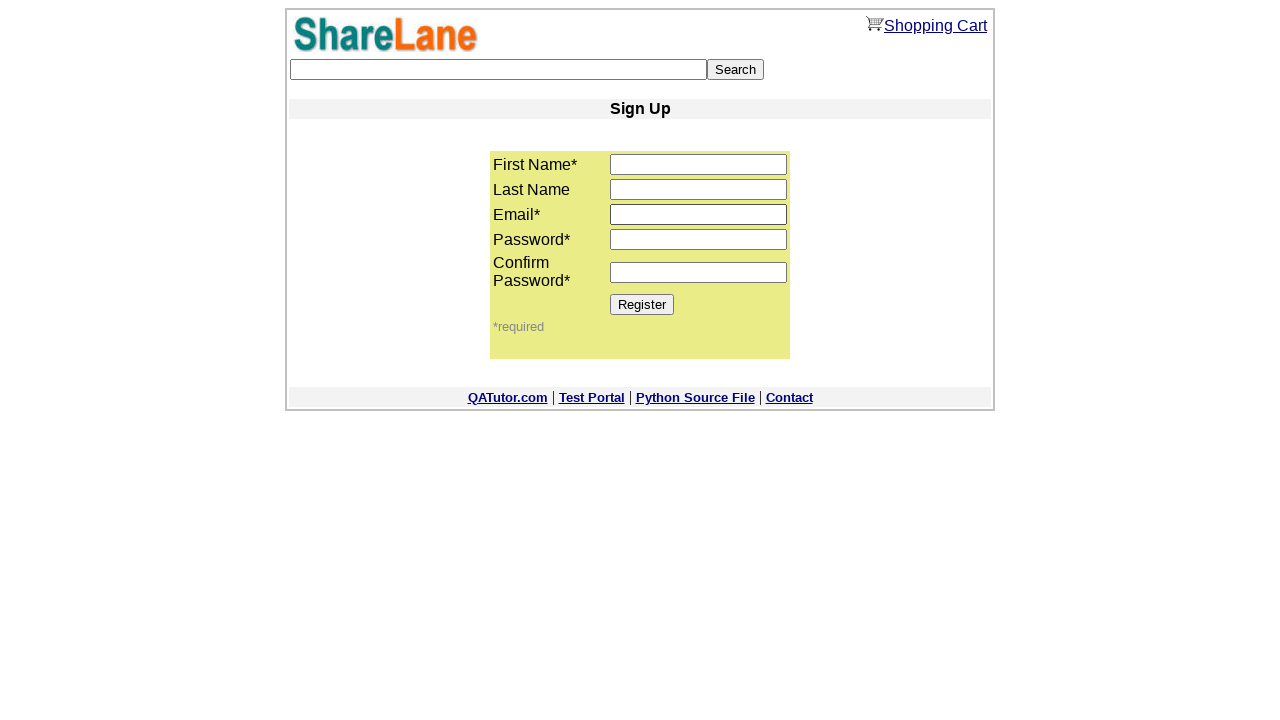

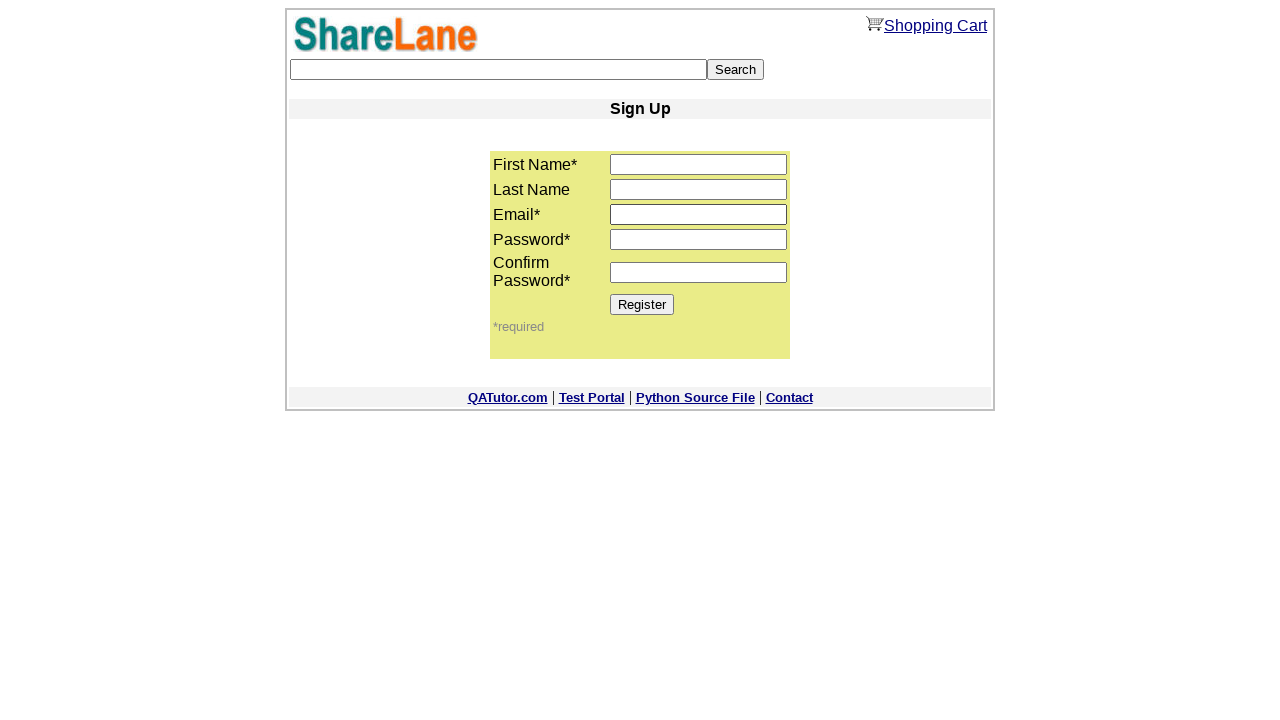